Tests multiple window handling by clicking a link that opens a new browser window, demonstrating window switching functionality

Starting URL: https://the-internet.herokuapp.com/windows

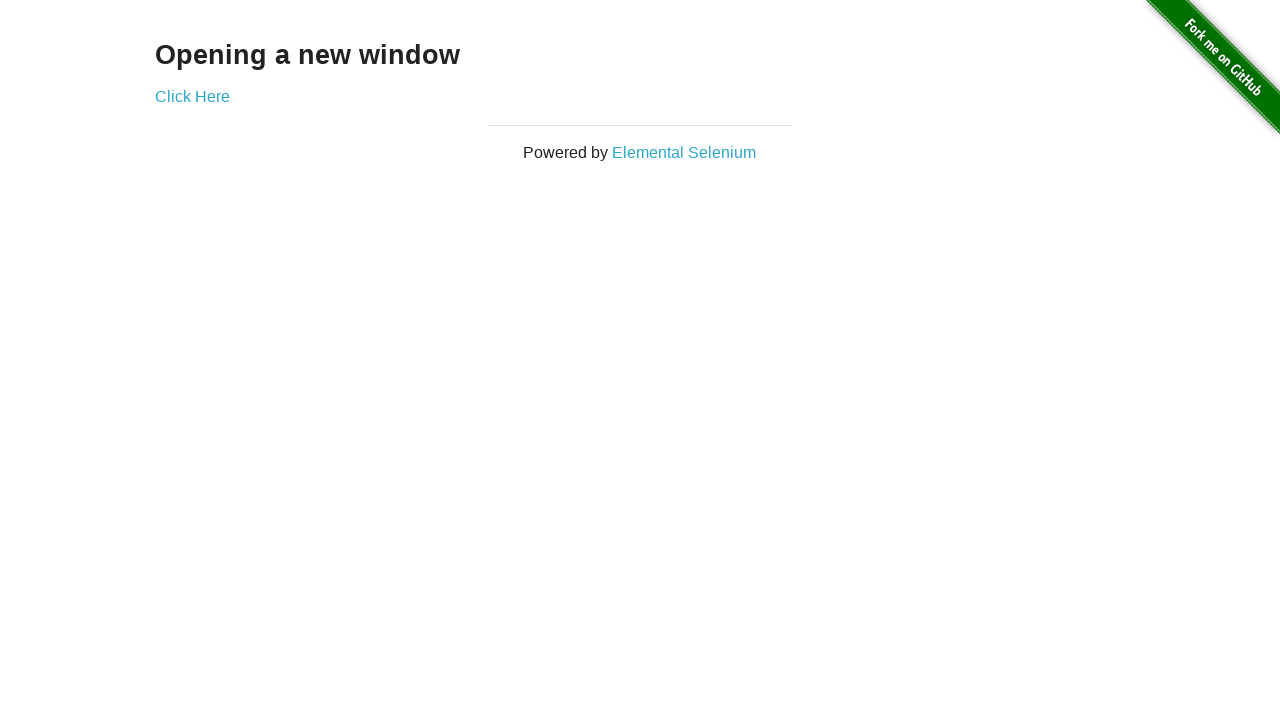

Clicked 'Click Here' link to open new window at (192, 96) on text=Click Here
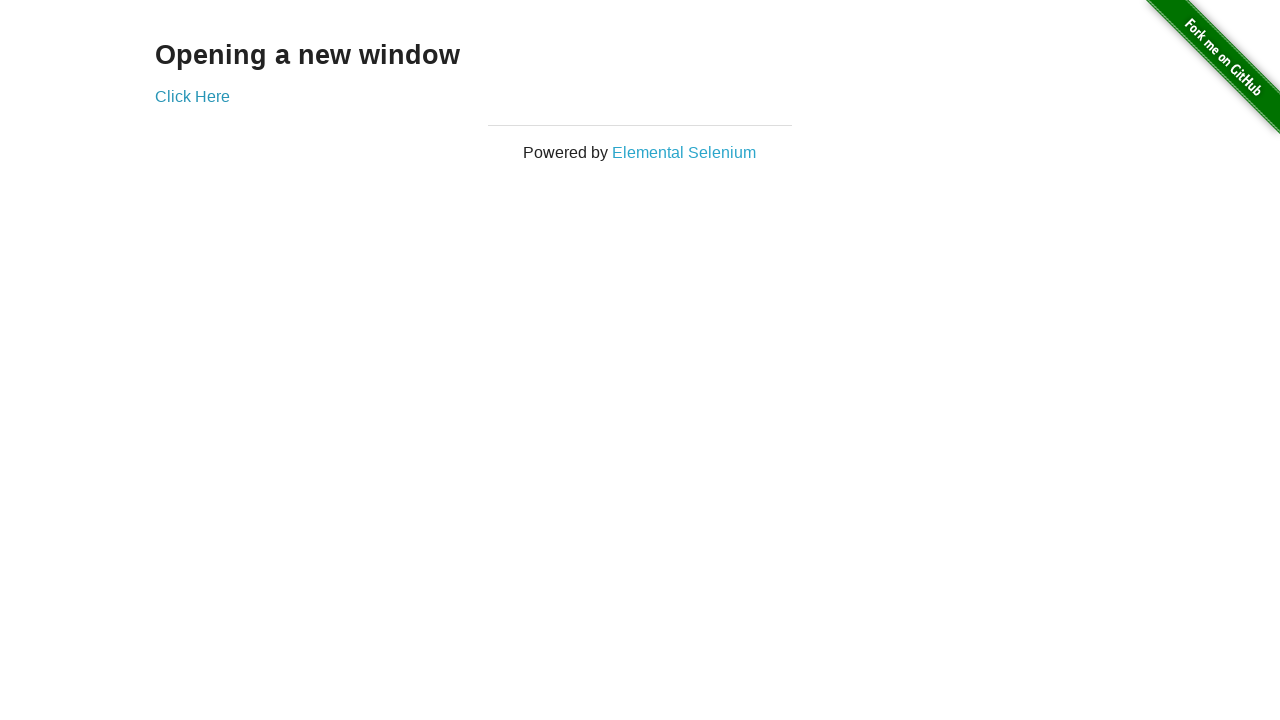

Captured reference to new browser window
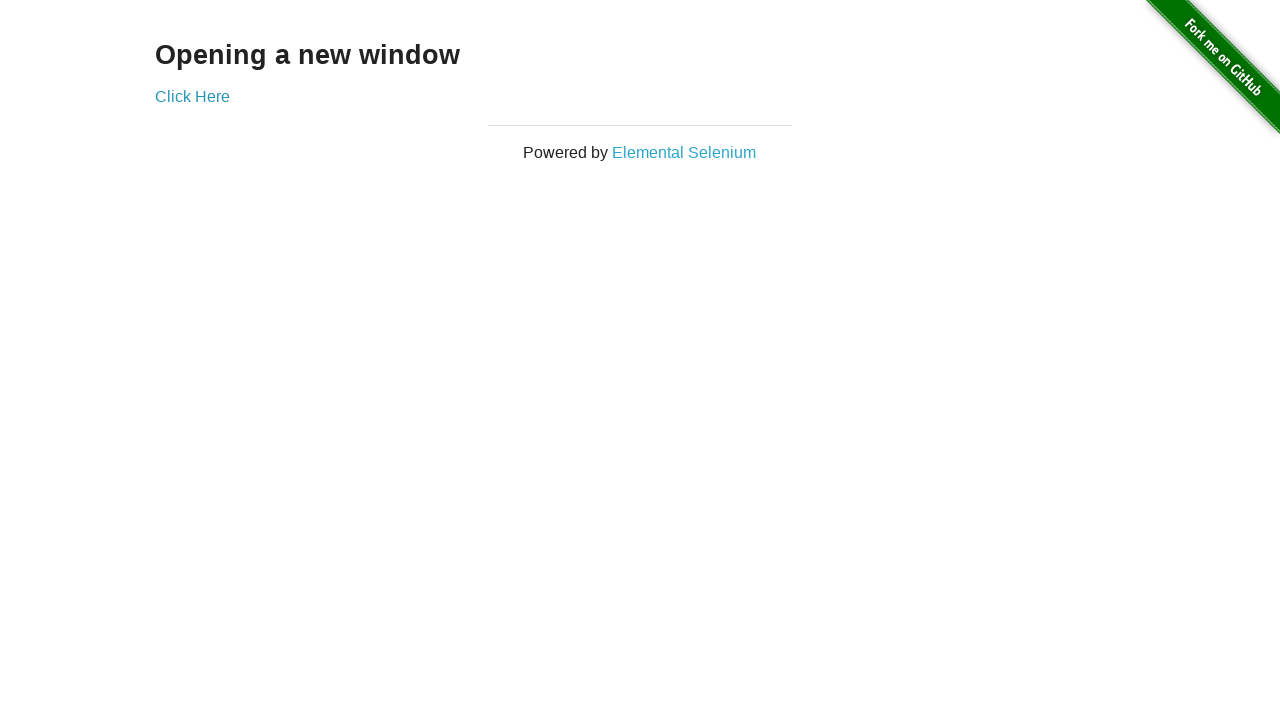

New window loaded successfully
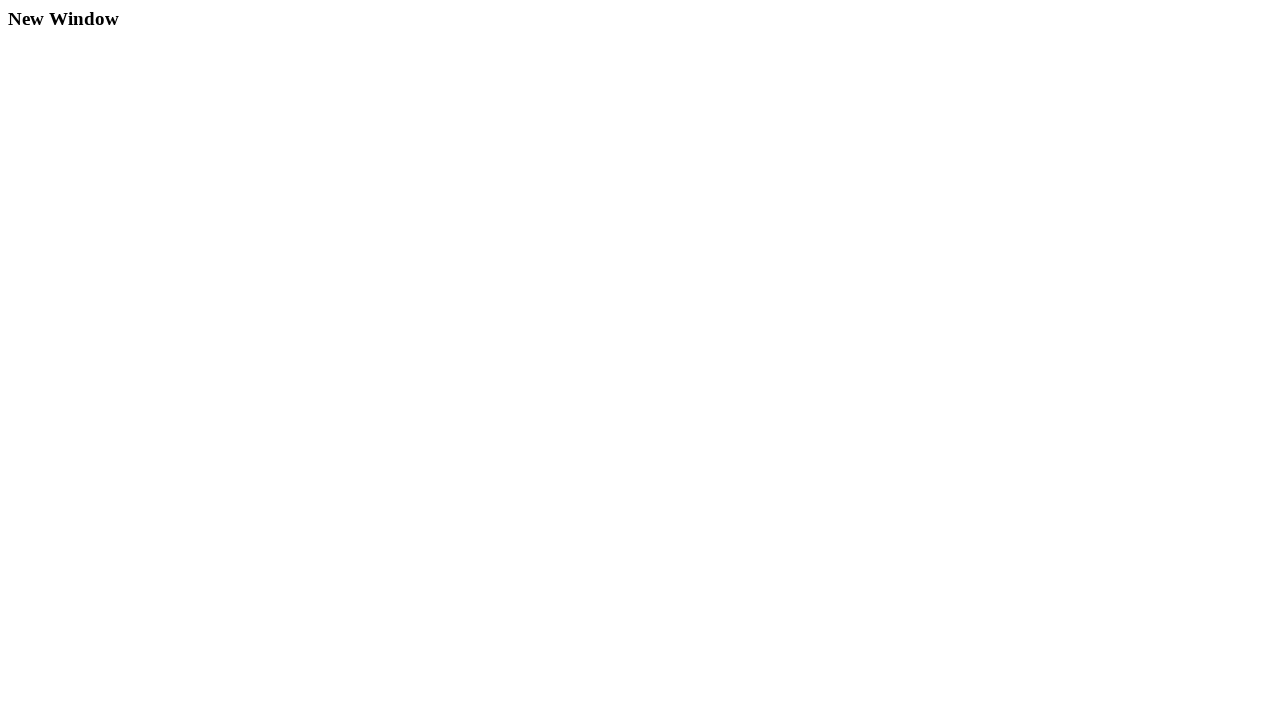

Verified h3 element exists in new window
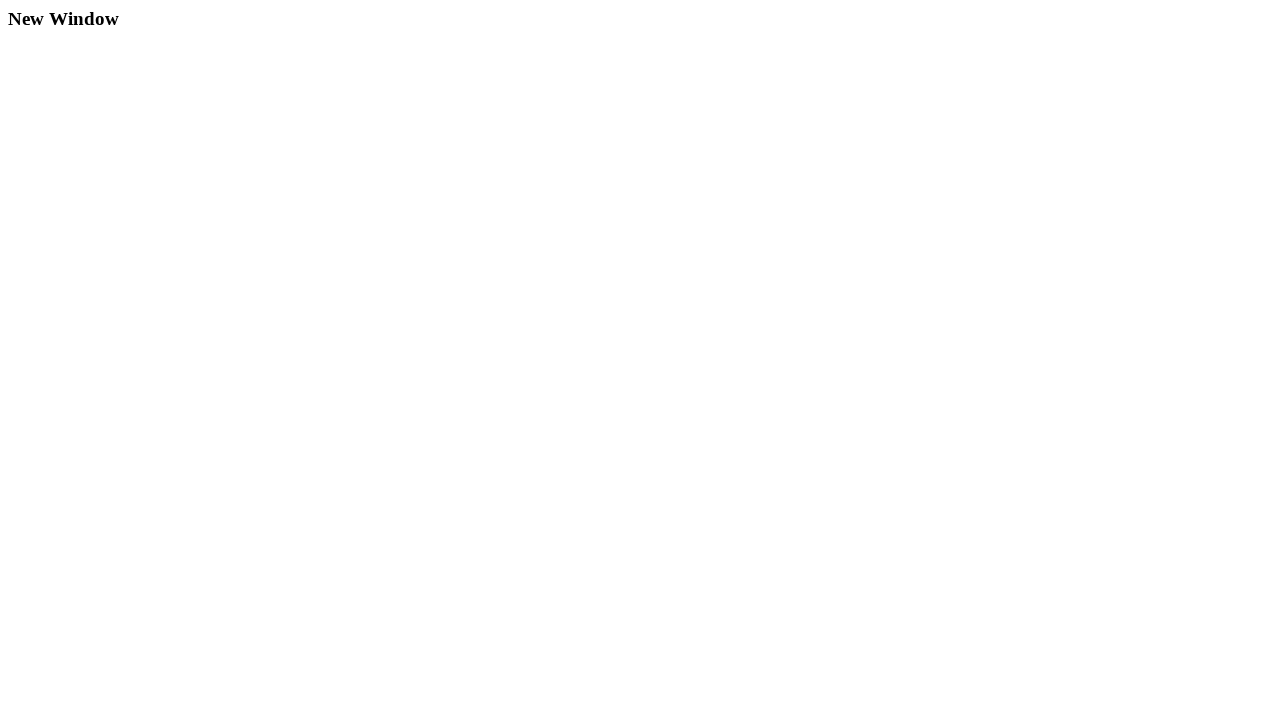

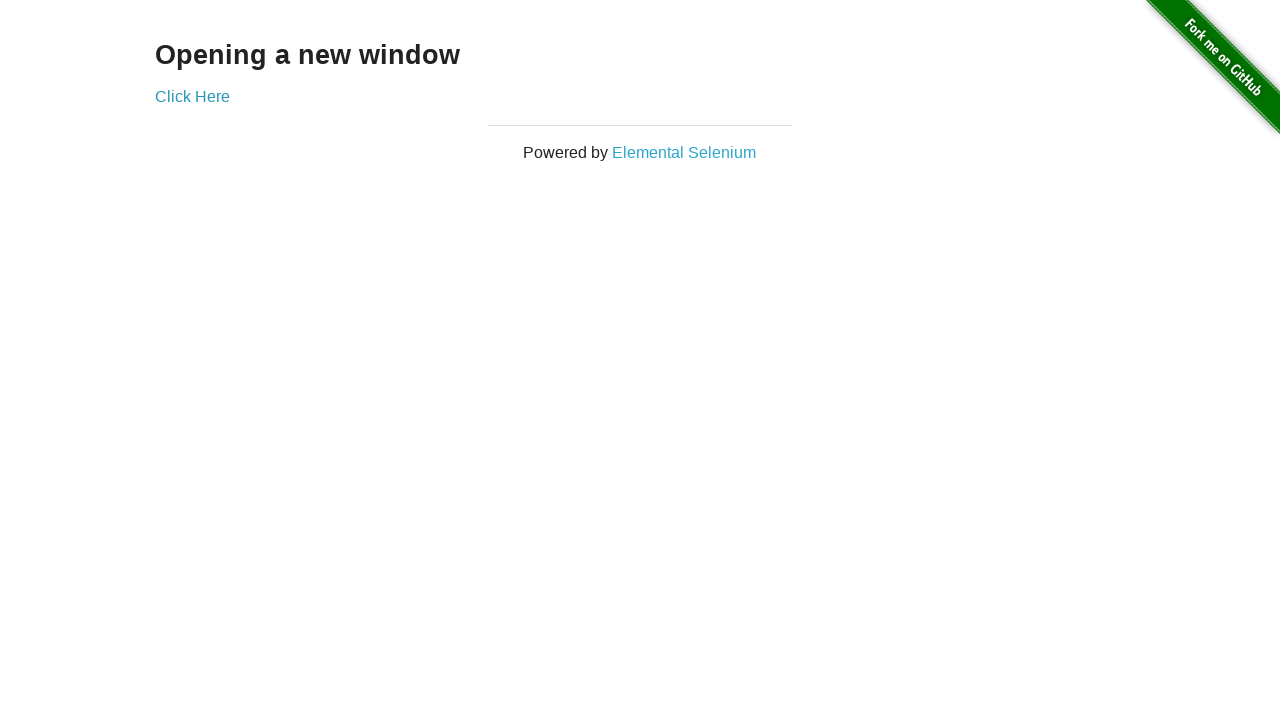